Tests selecting a body part option from a dropdown and verifies the palette displays the correct fruit elements

Starting URL: https://labasse.github.io/fruits/portrait.html

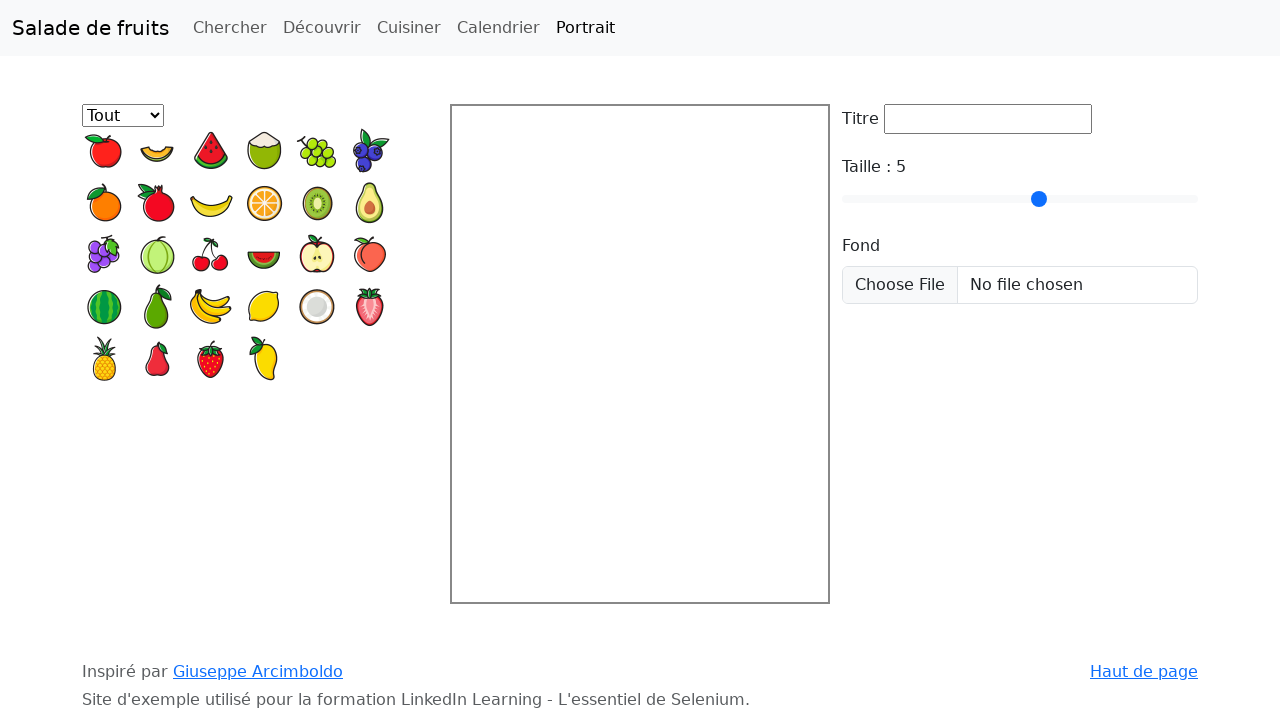

Selected 'Œil' from the partie dropdown on #partie
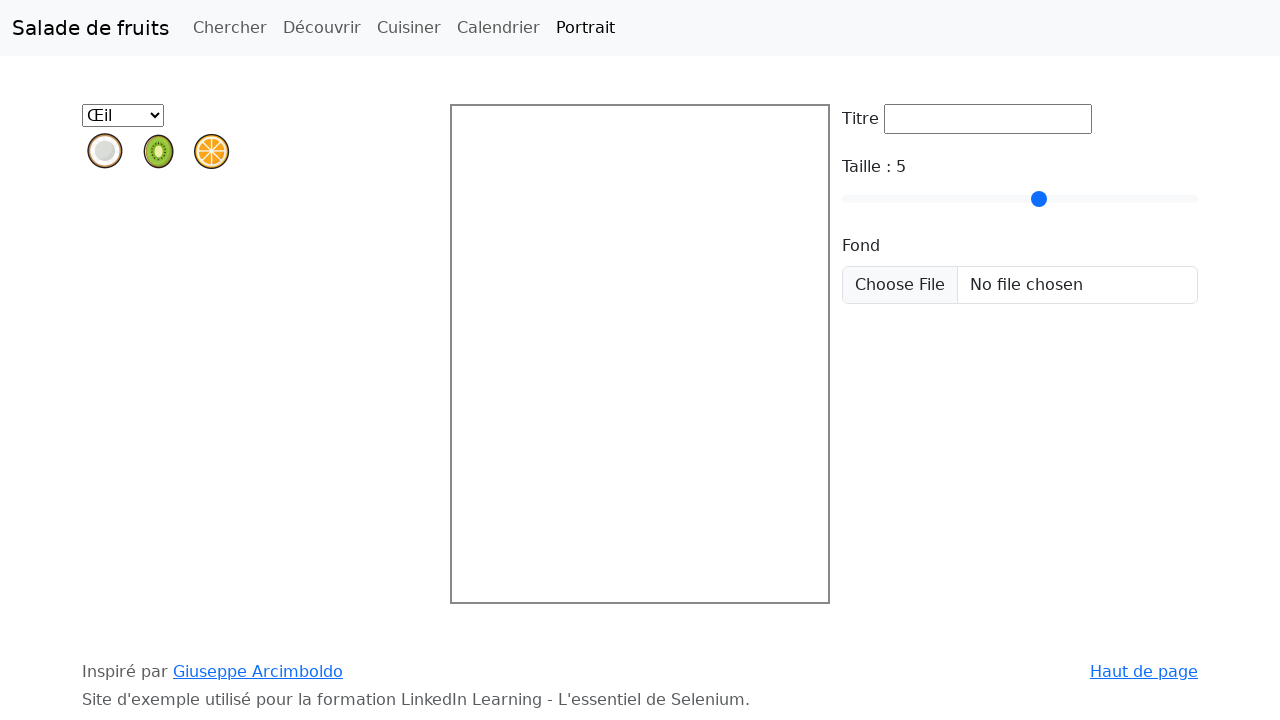

Palette updated with fruit elements displayed
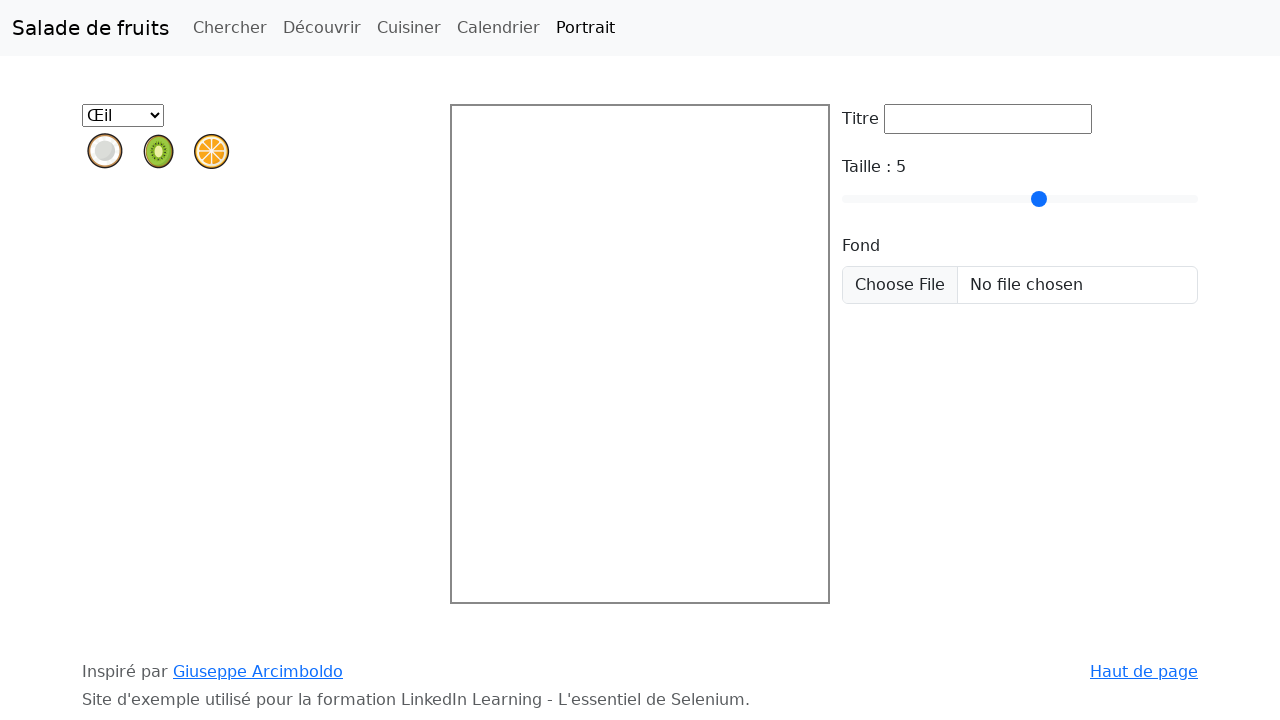

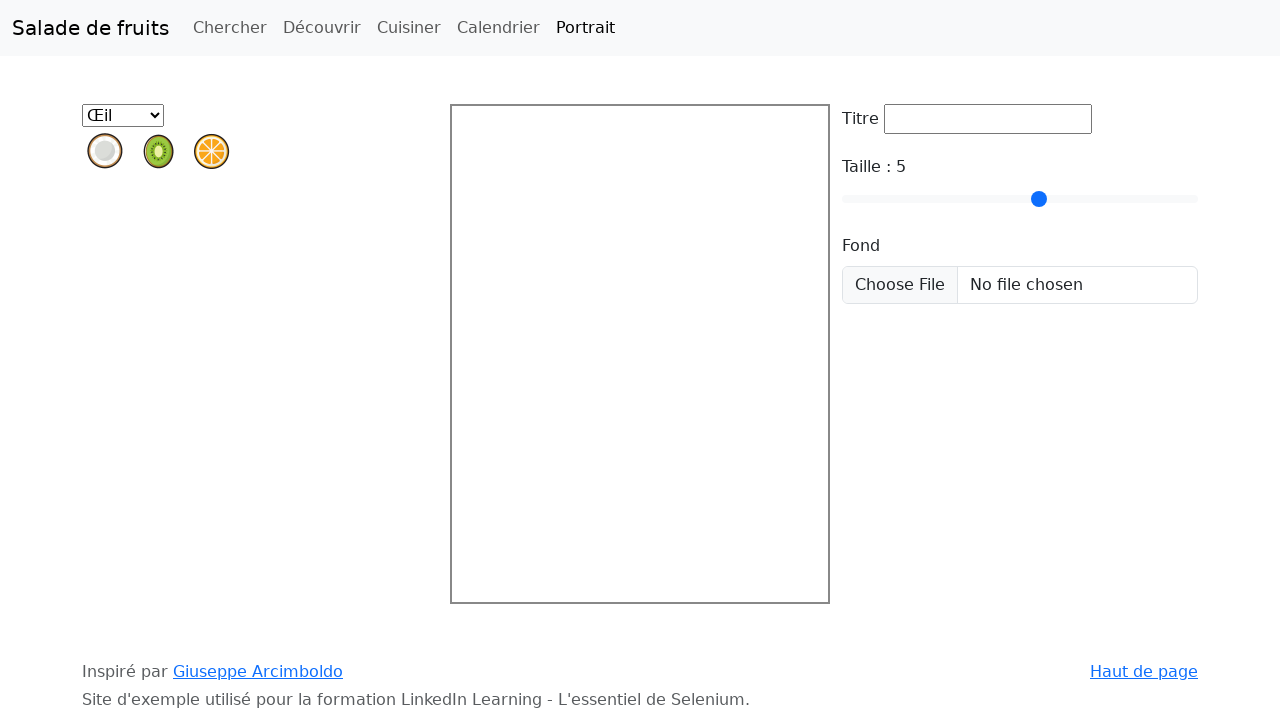